Tests calculator subtraction functionality by clicking number buttons 9 and 4, then the subtract button, and equals to verify the difference

Starting URL: https://nuix.github.io/SDET/senior-sdet/productionCalc/index.html

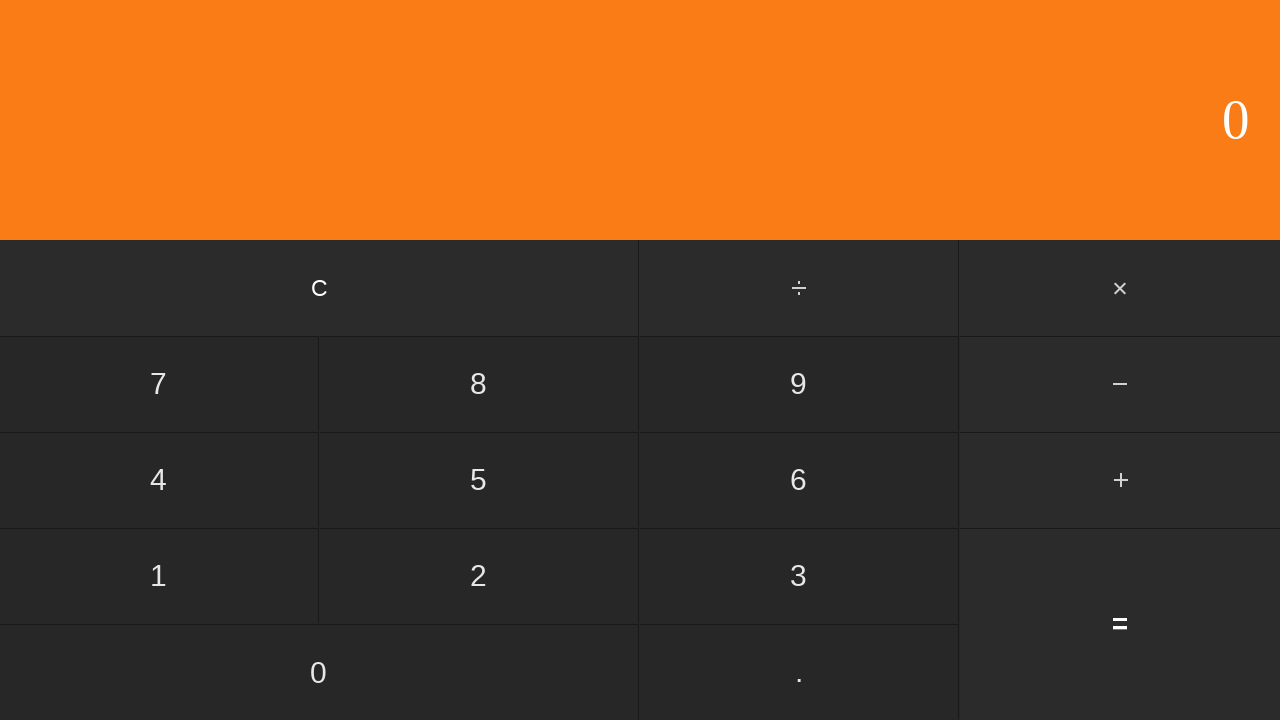

Navigated to calculator application
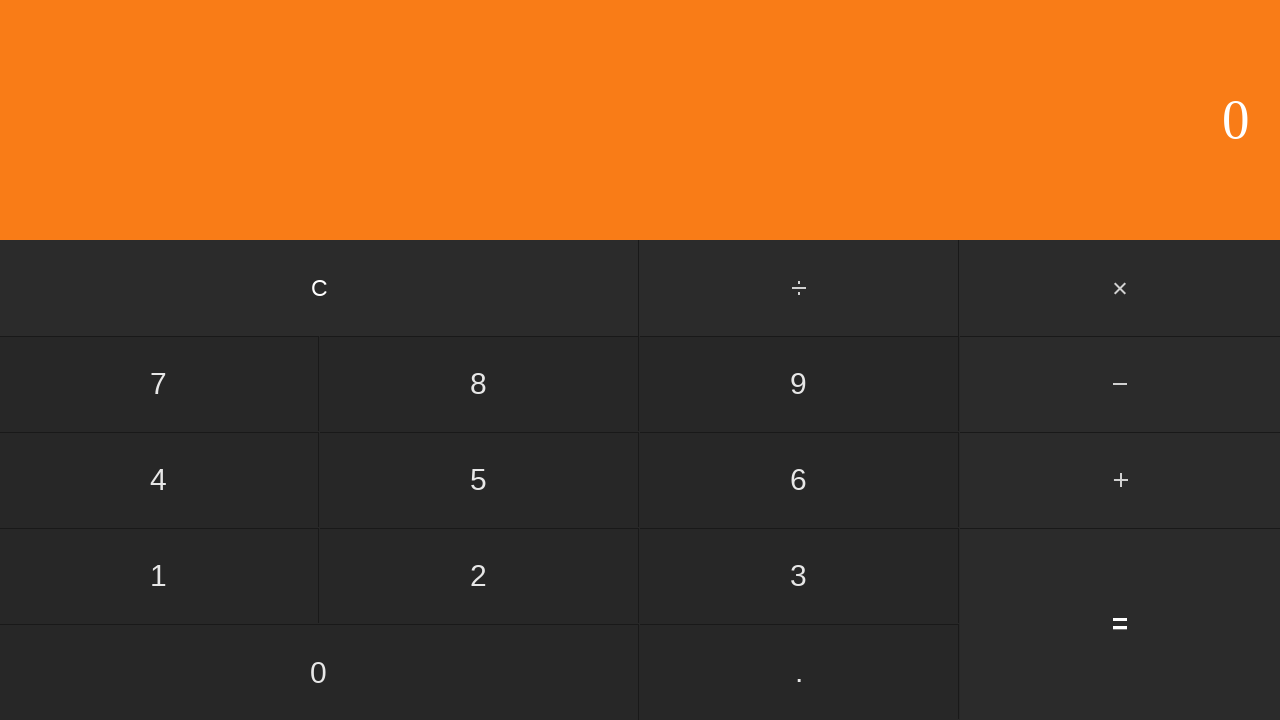

Clicked number 9 button at (799, 384) on input[value='9']
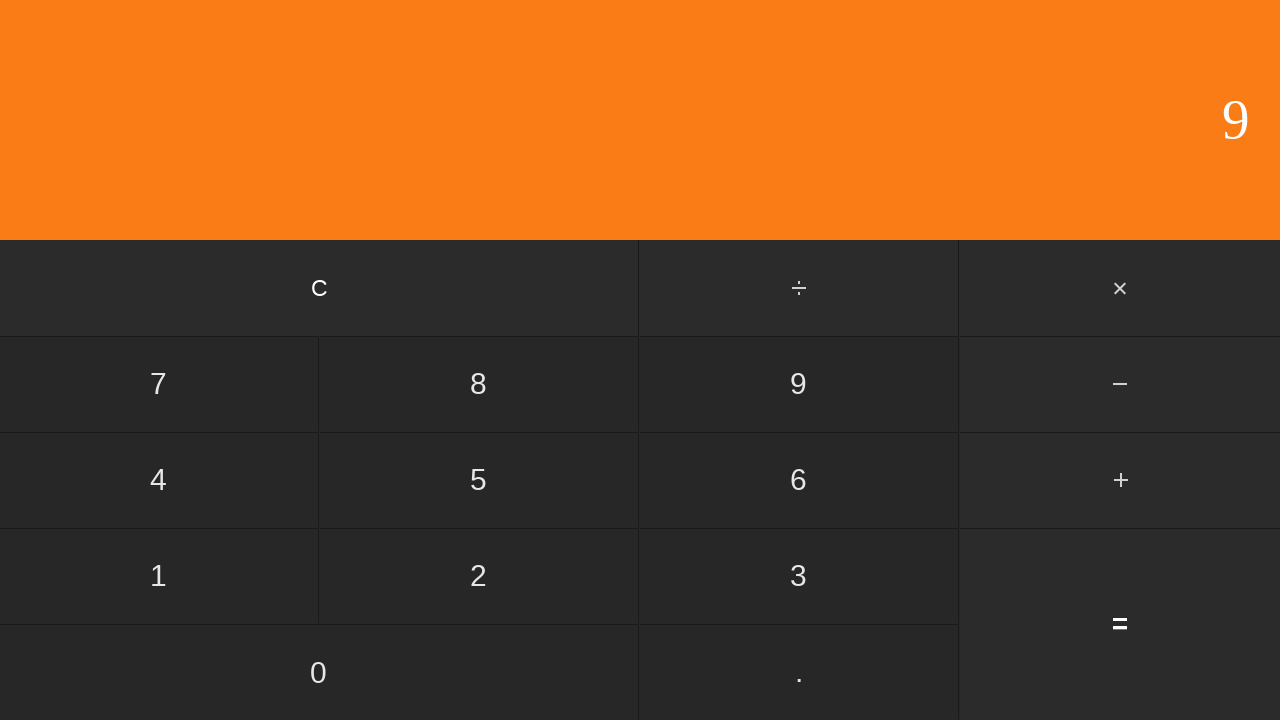

Clicked subtract button at (1120, 384) on #subtract
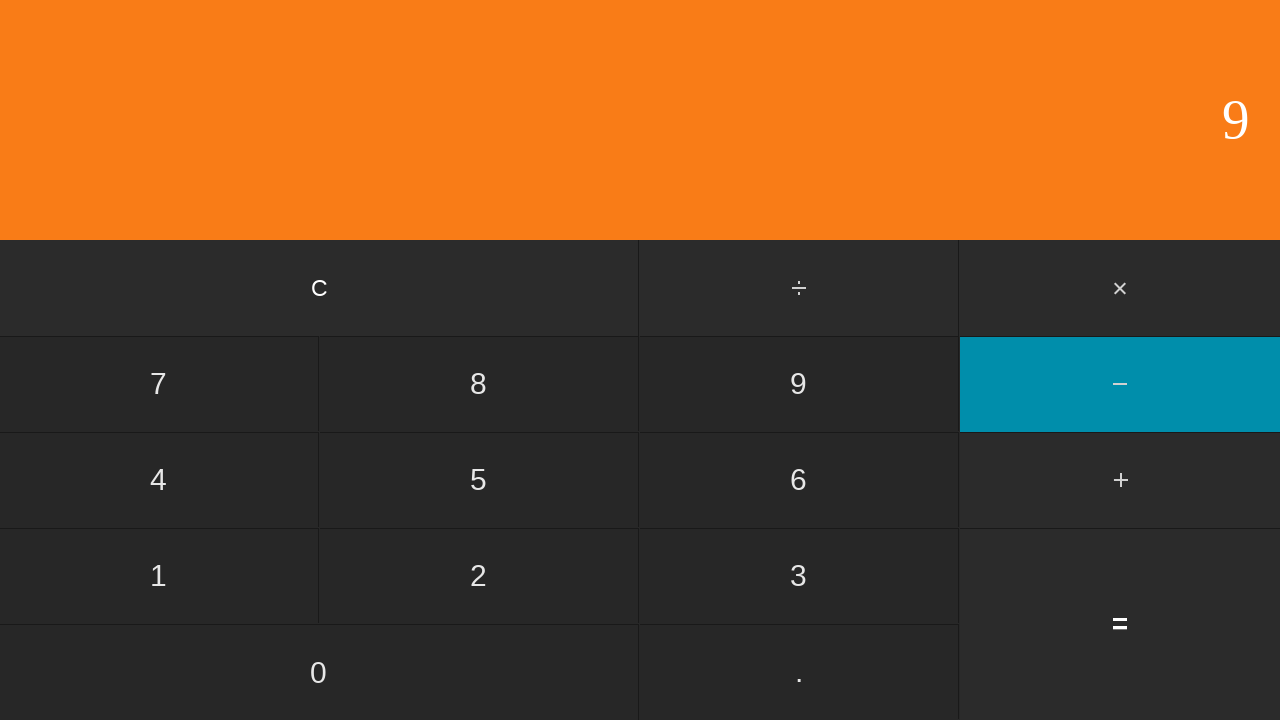

Clicked number 4 button at (159, 480) on input[value='4']
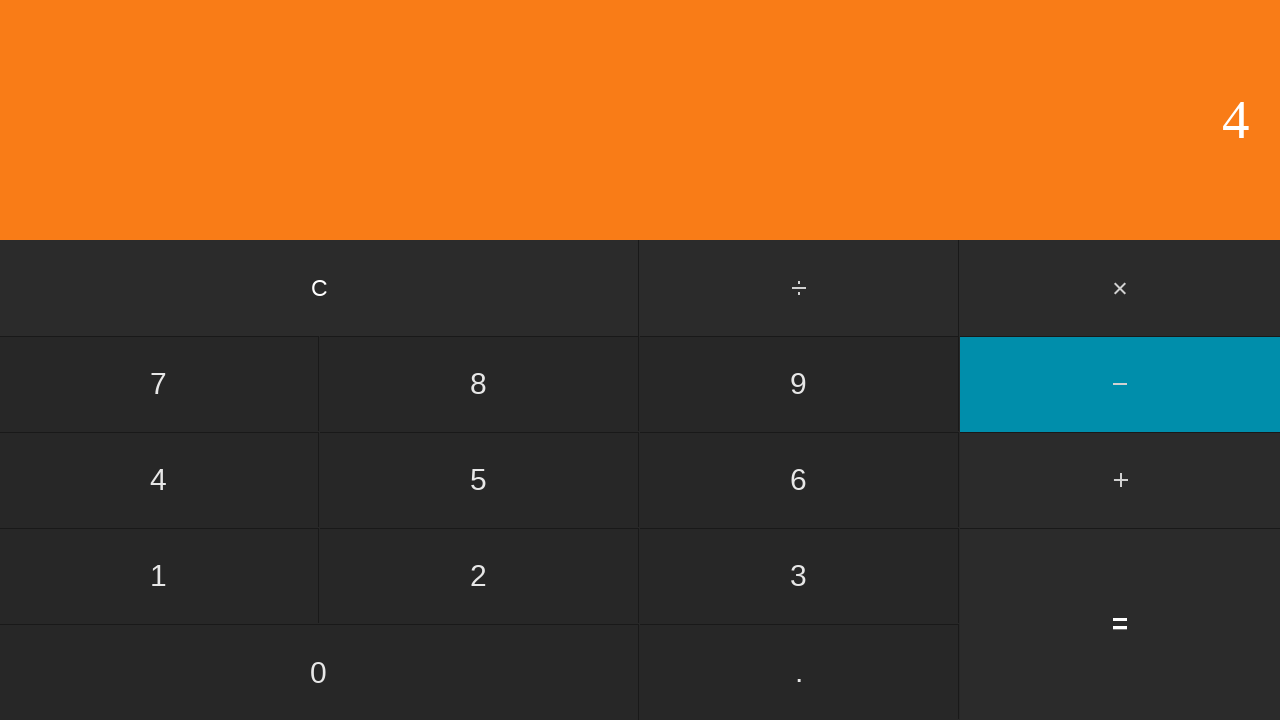

Clicked equals button at (1120, 624) on input[value='=']
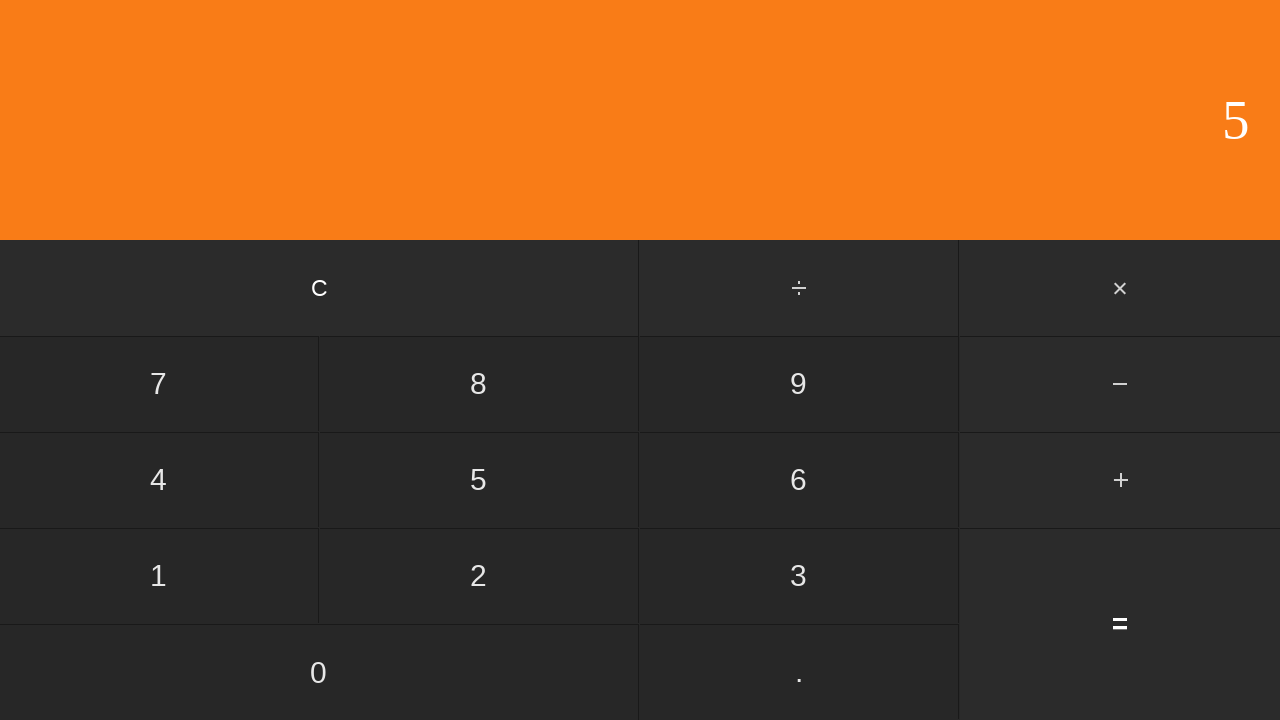

Verified subtraction result is 5 (9 - 4 = 5)
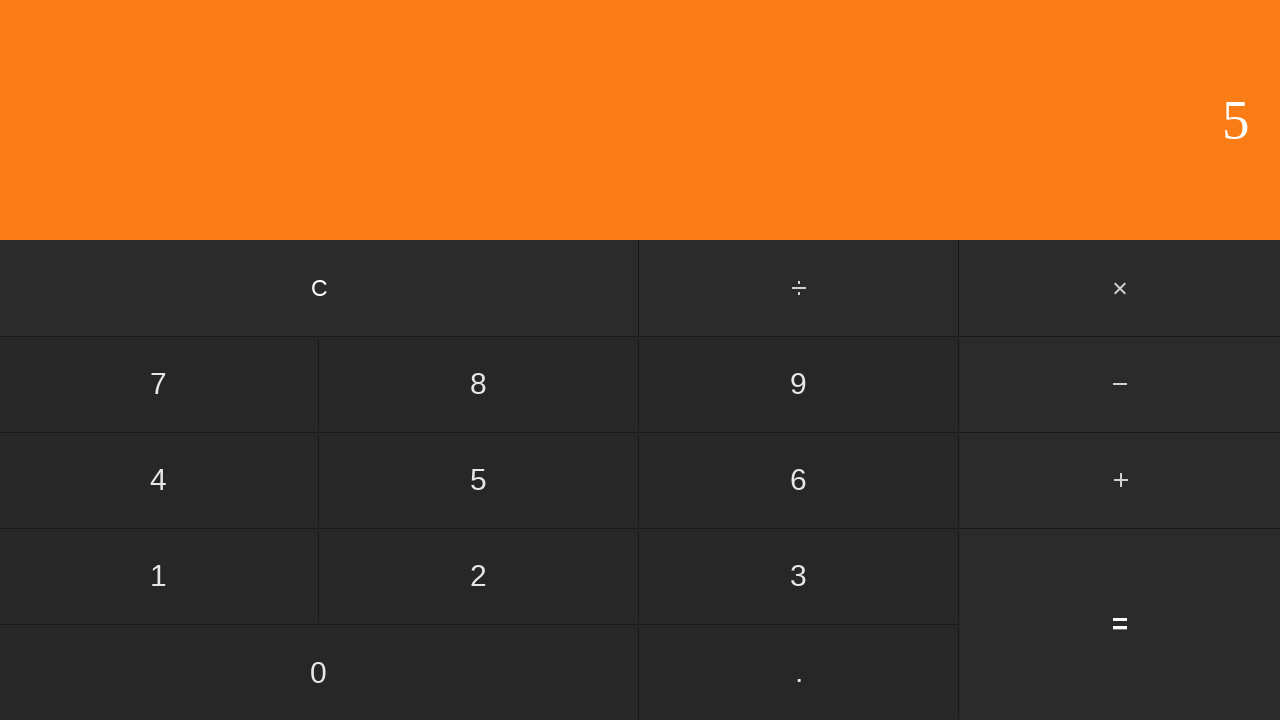

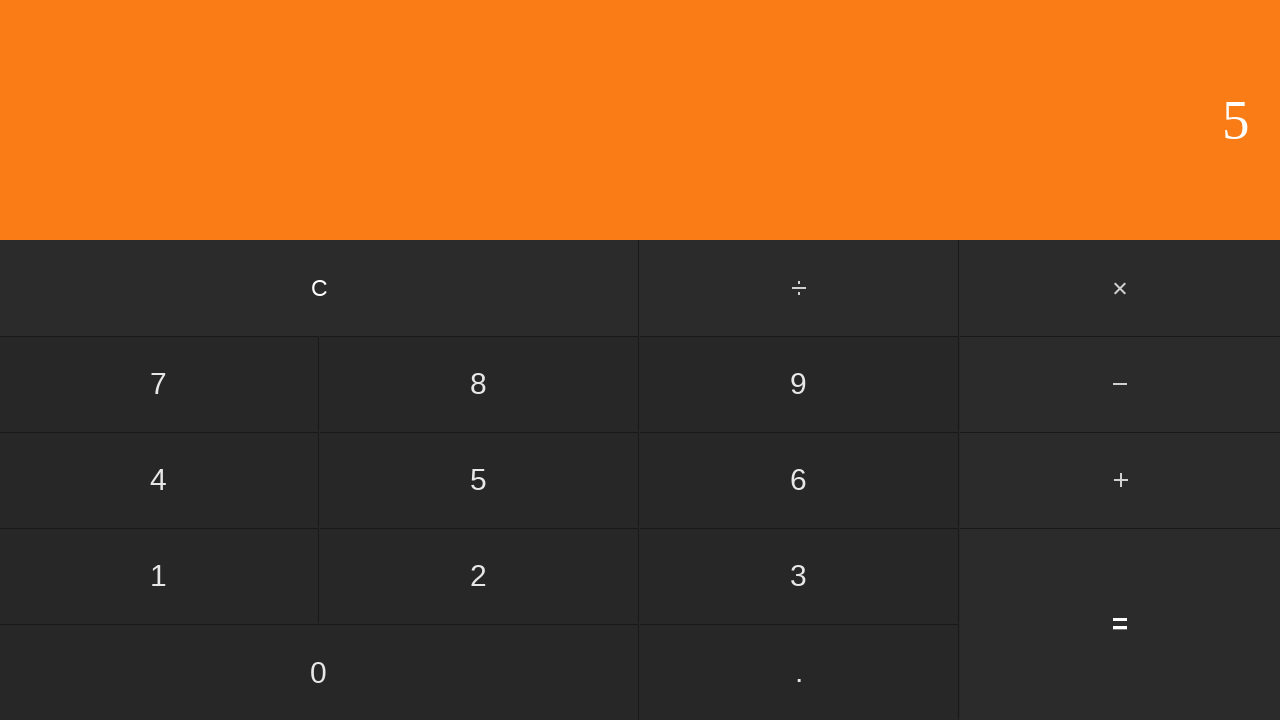